Tests registration form validation by submitting empty data and verifying all required field error messages appear

Starting URL: https://alada.vn/tai-khoan/dang-ky.html

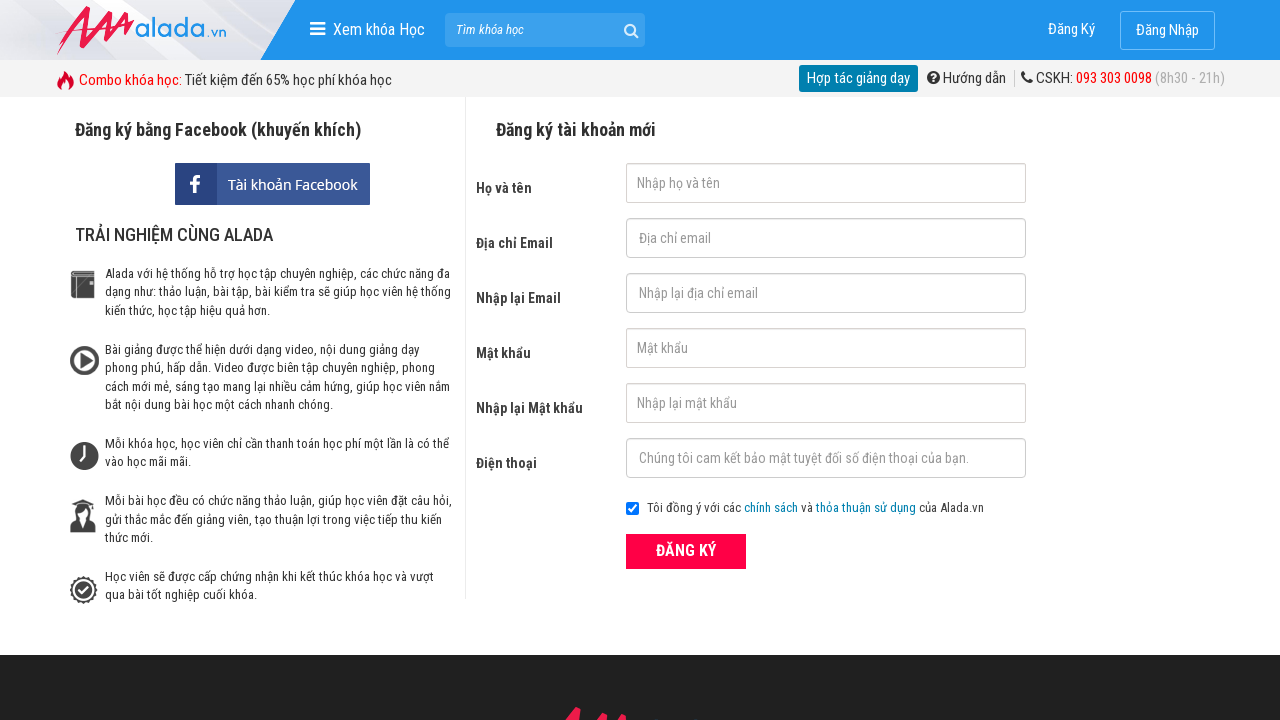

Cleared first name field on #txtFirstname
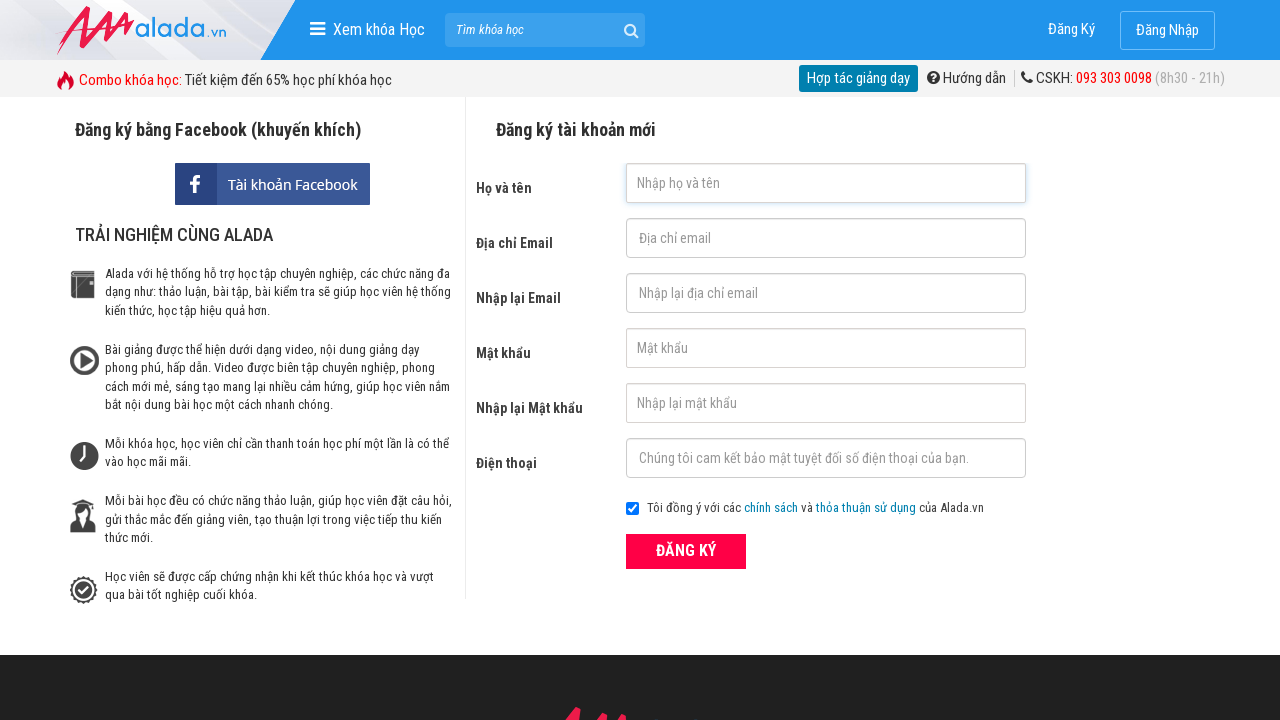

Cleared email field on #txtEmail
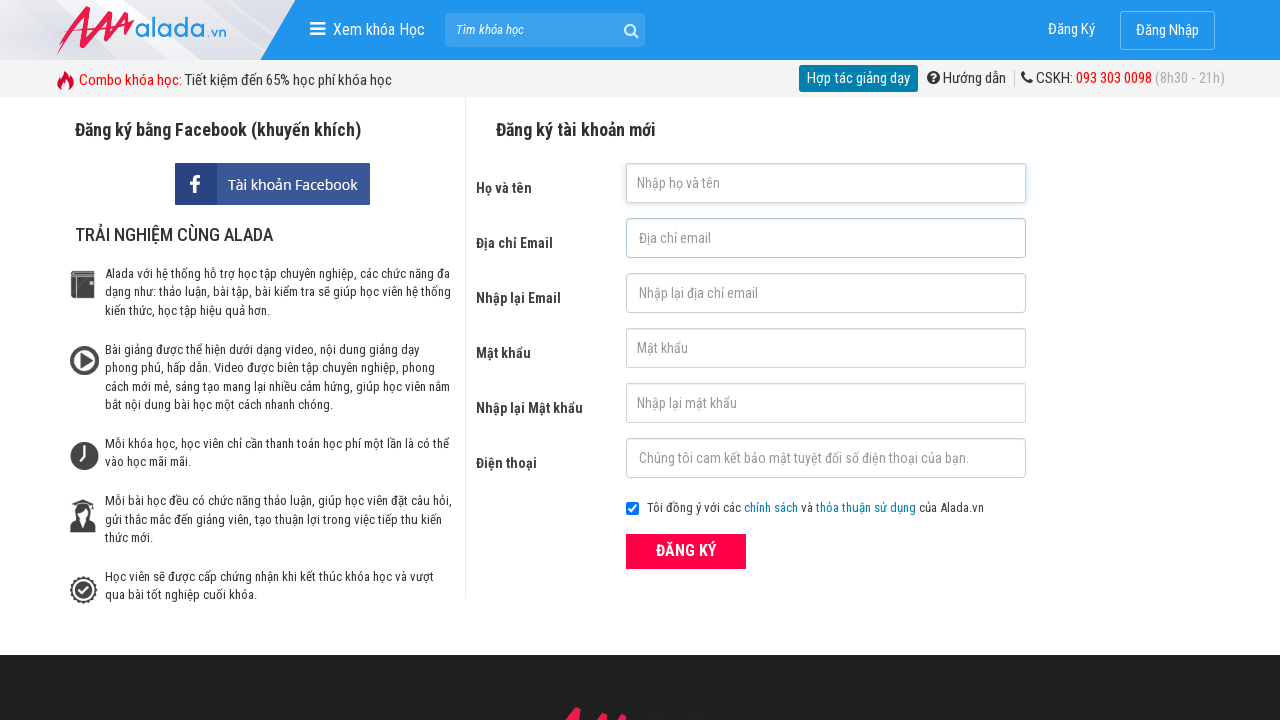

Cleared confirm email field on #txtCEmail
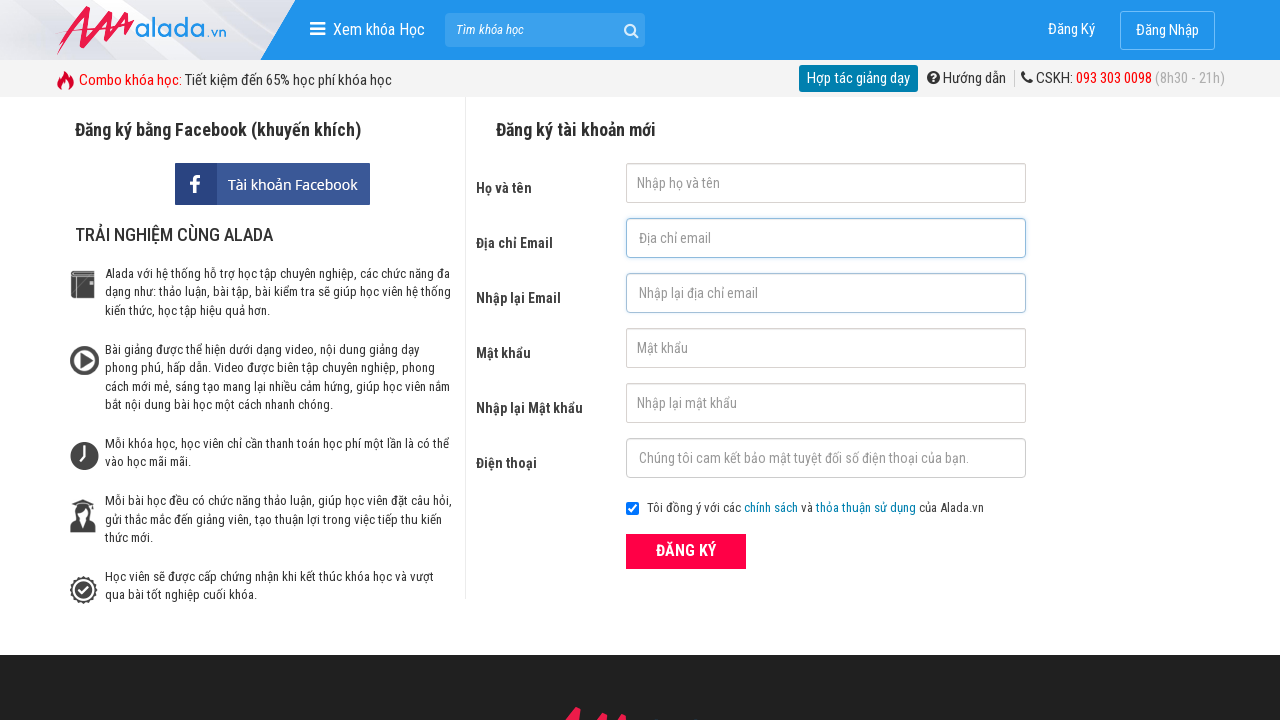

Cleared password field on #txtPassword
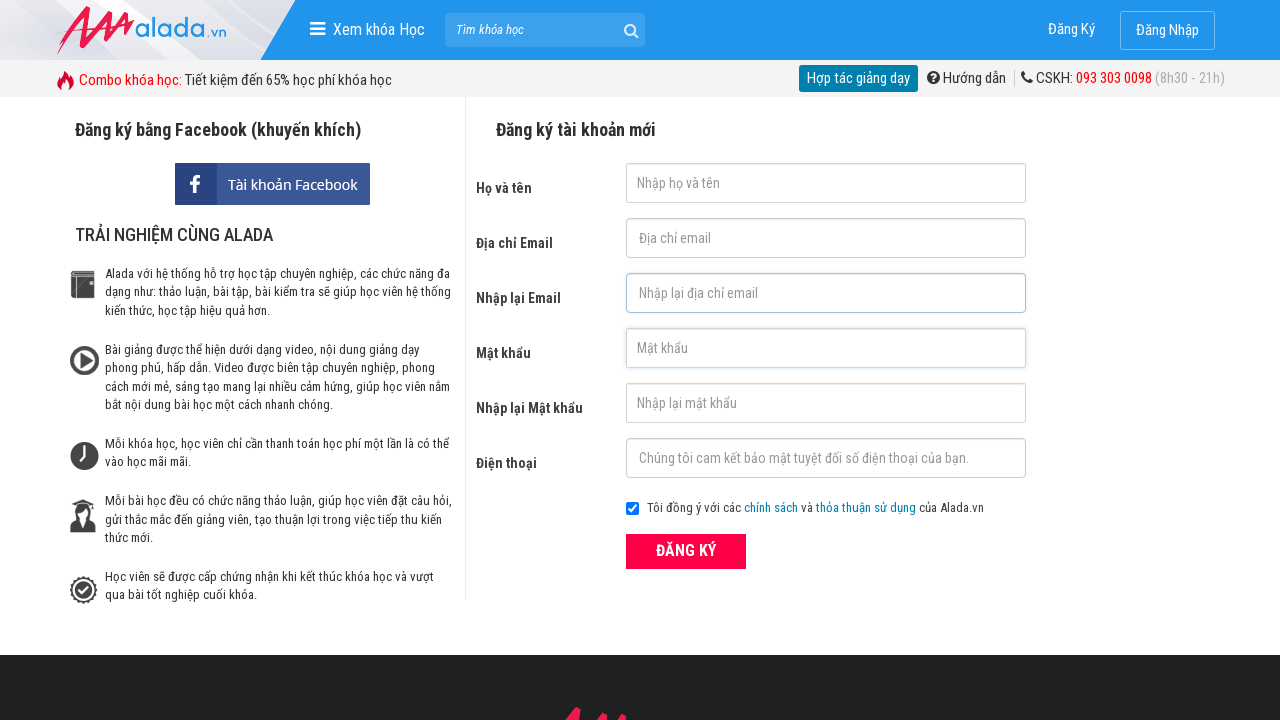

Cleared confirm password field on #txtCPassword
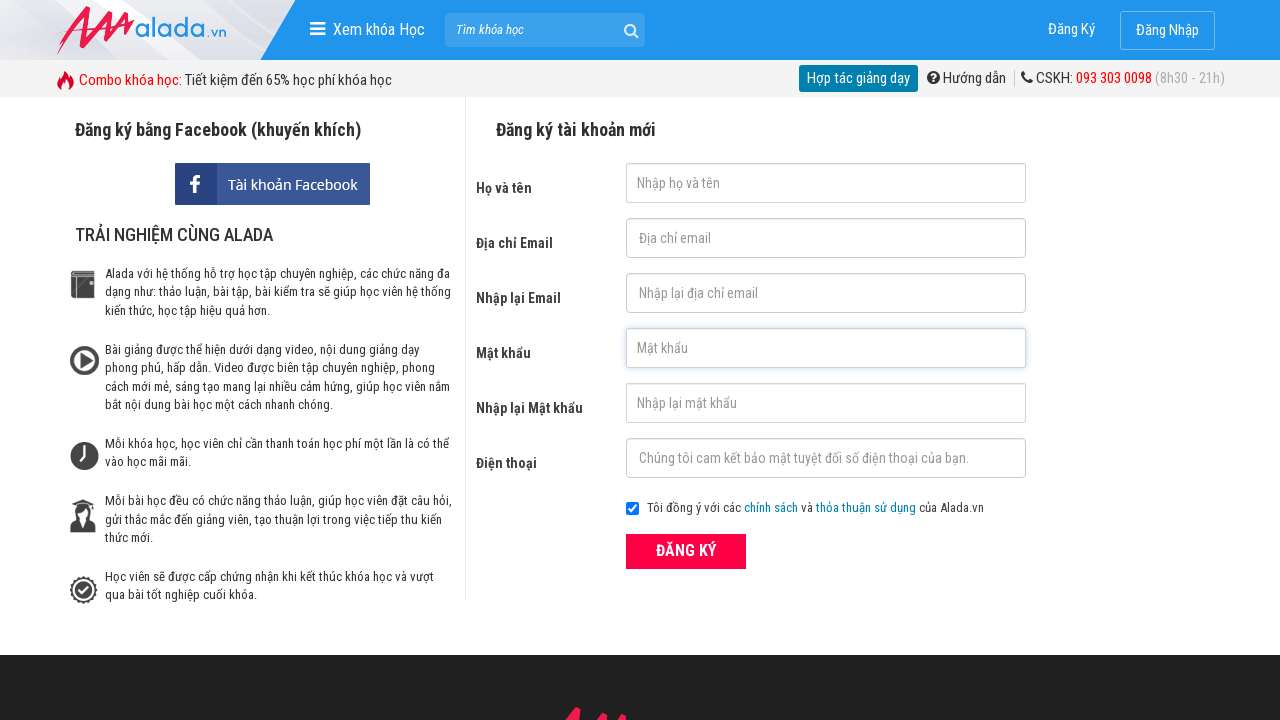

Cleared phone field on #txtPhone
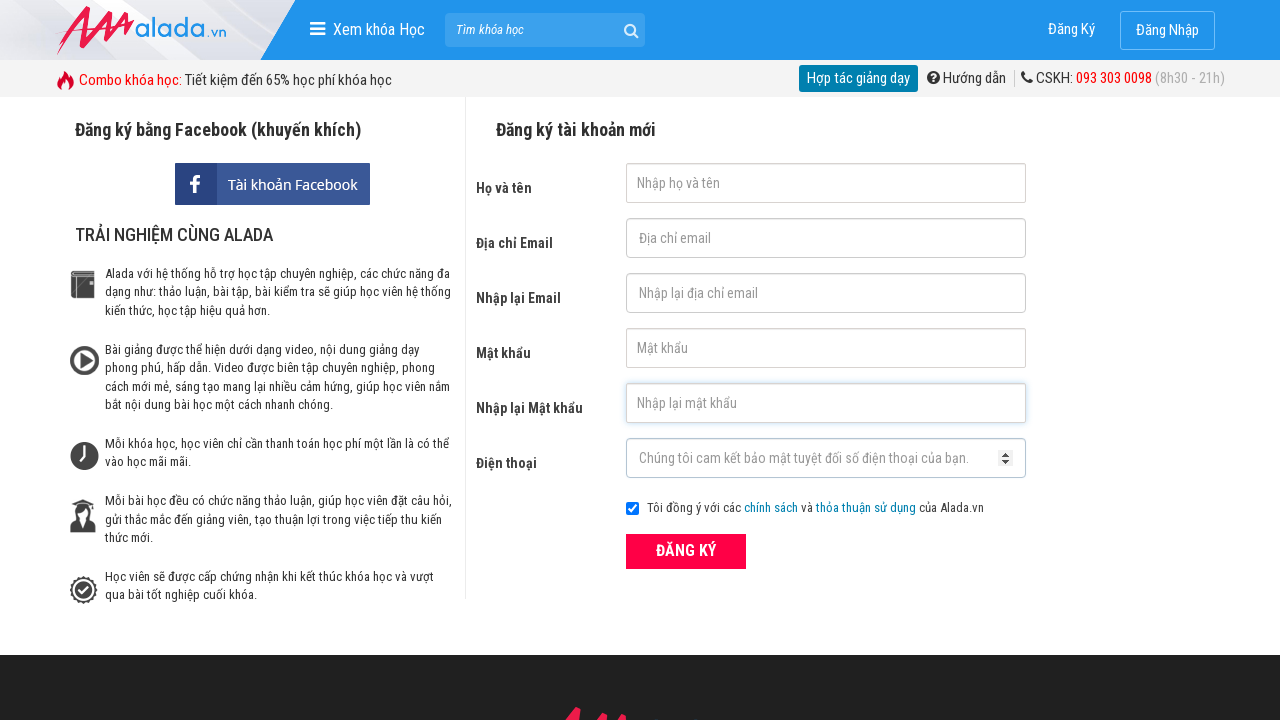

Clicked ĐĂNG KÝ (register) button with empty form data at (686, 551) on xpath=//form[@id='frmLogin']//button[text()='ĐĂNG KÝ']
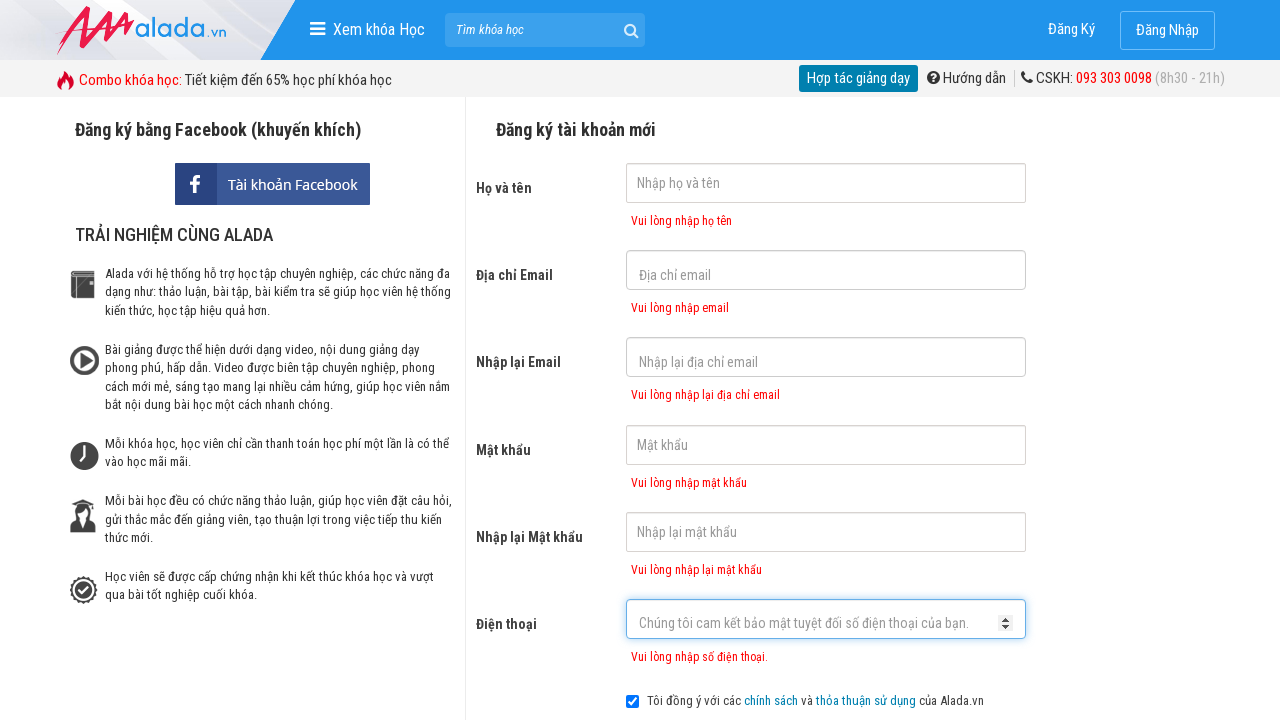

First name error message appeared
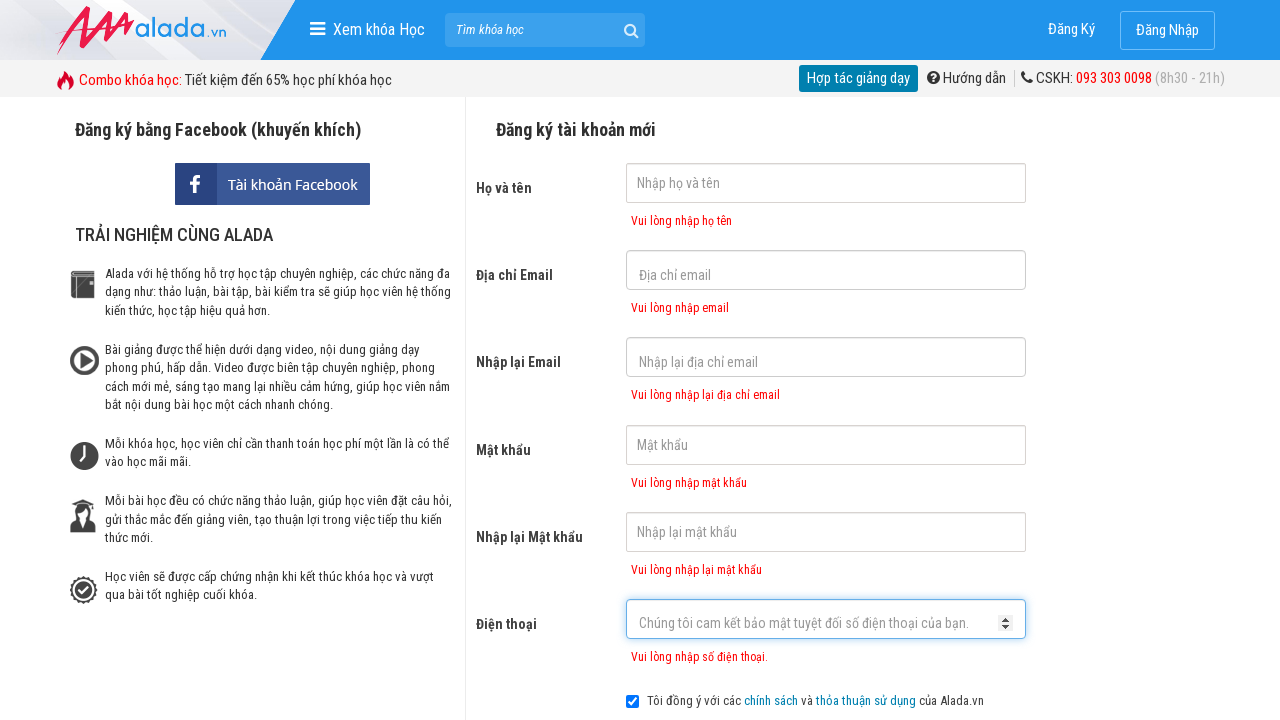

Email error message appeared
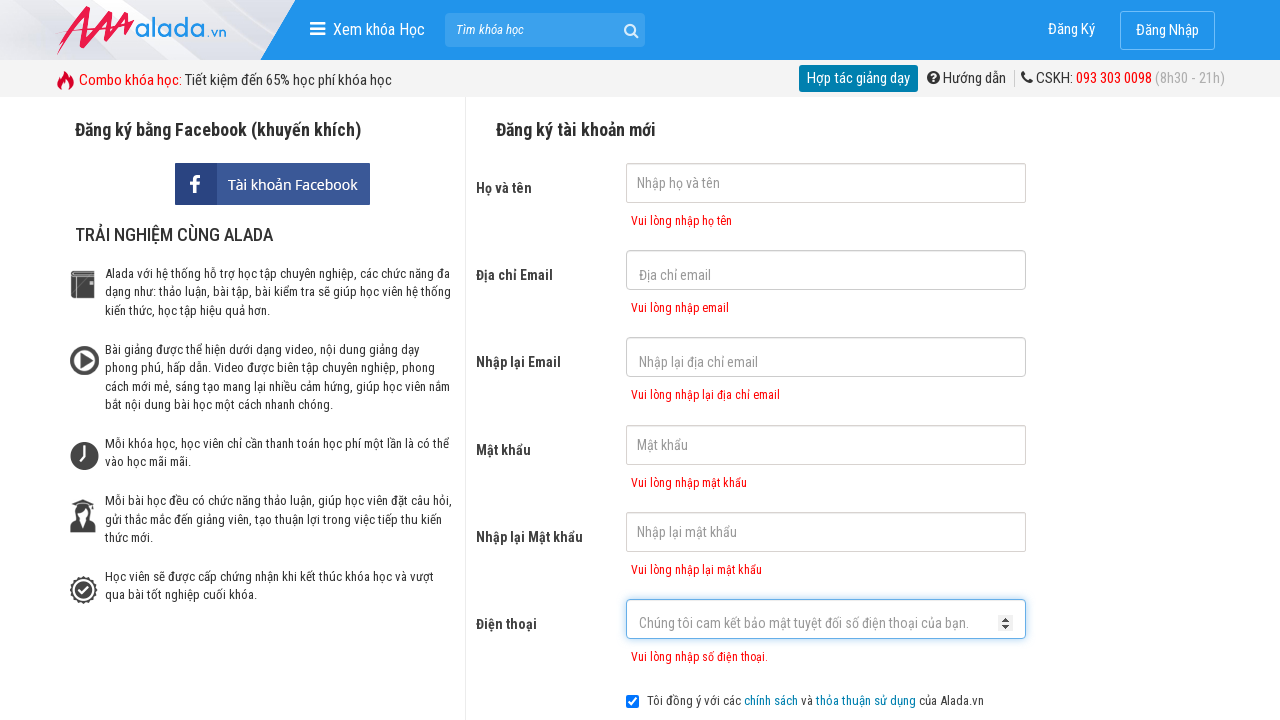

Confirm email error message appeared
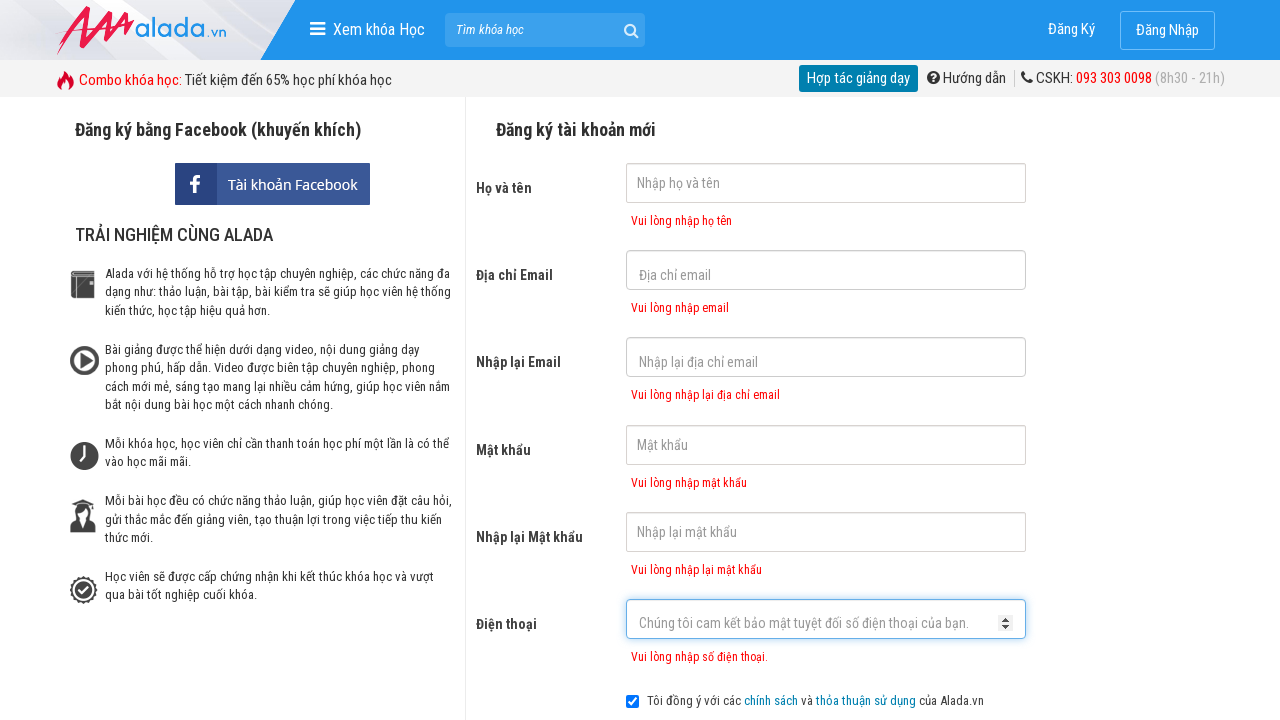

Password error message appeared
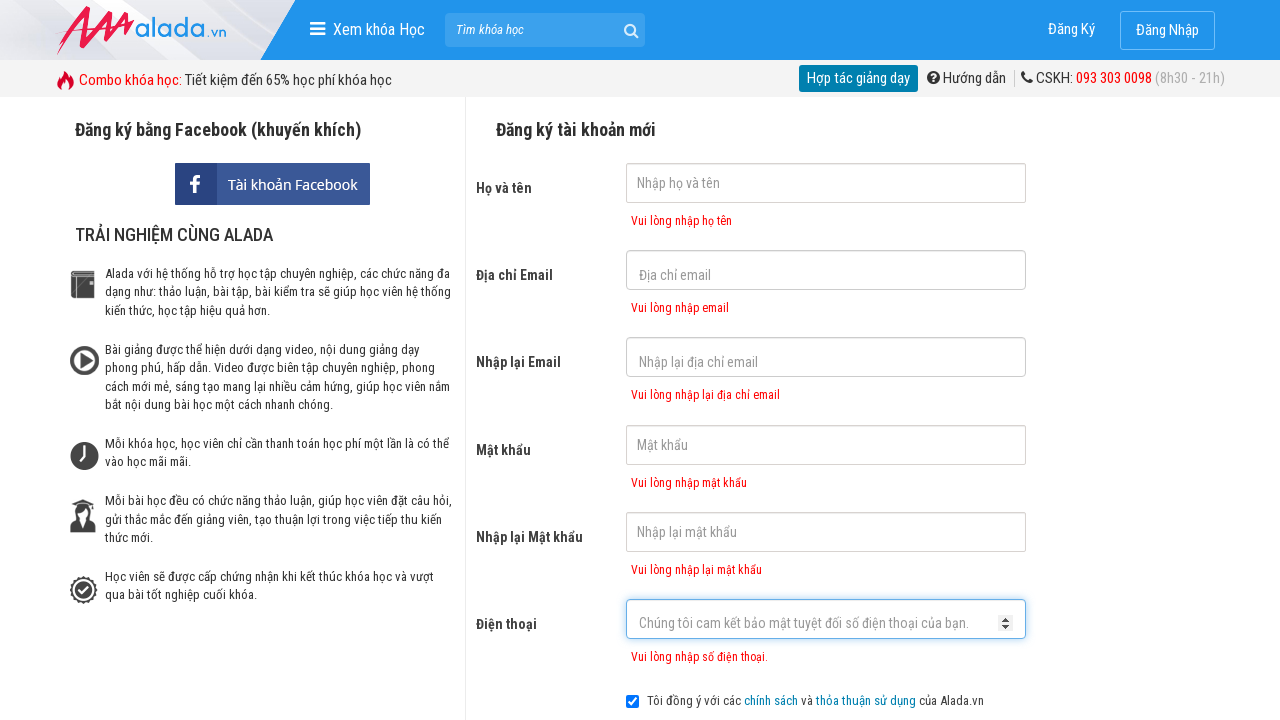

Confirm password error message appeared
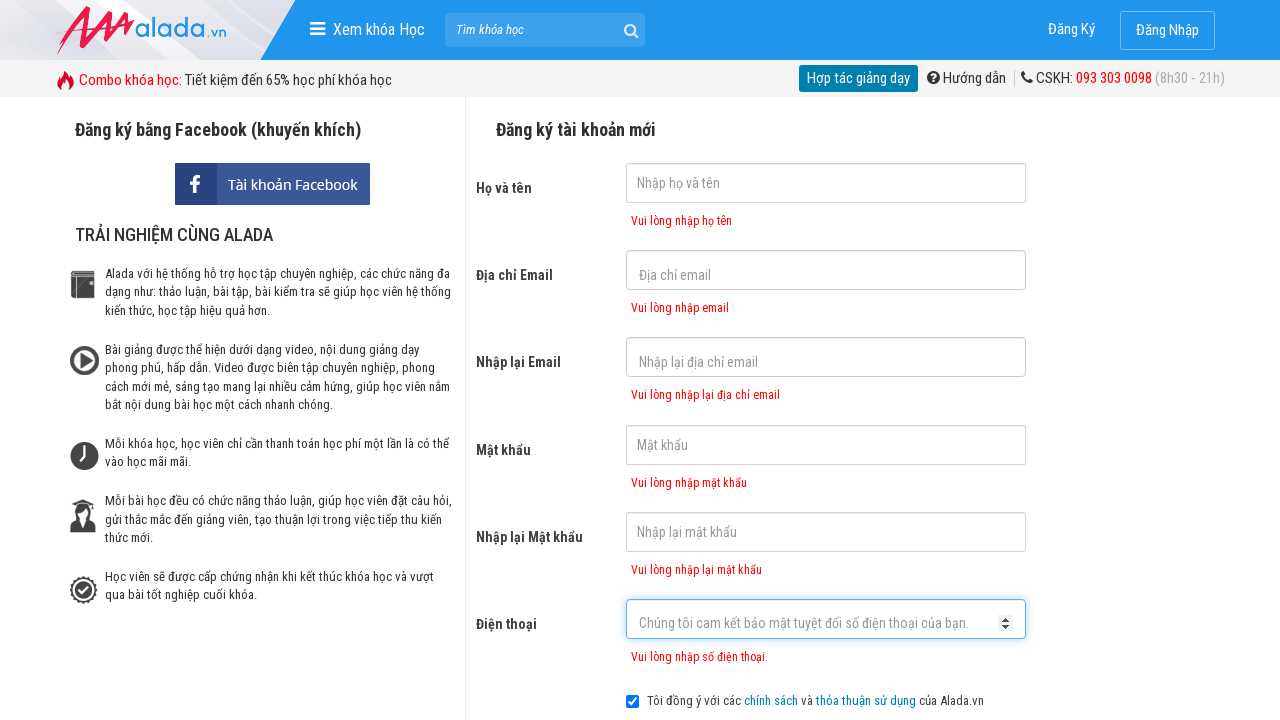

Phone error message appeared
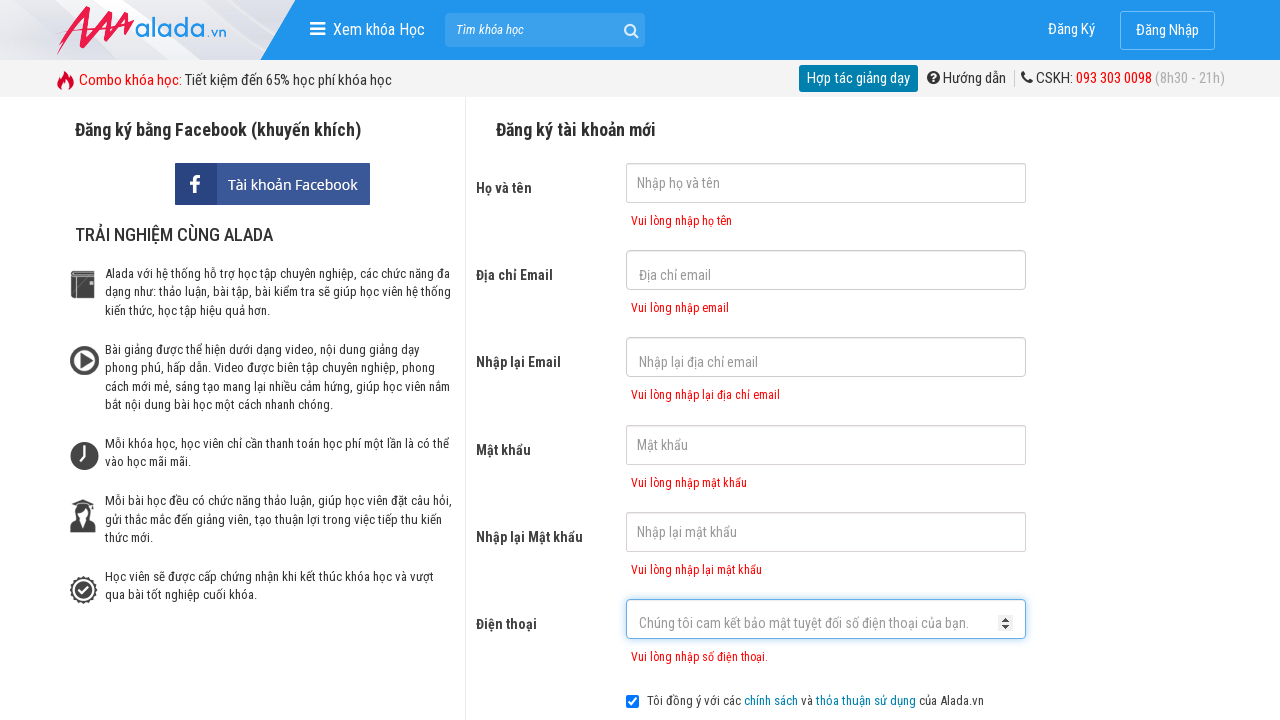

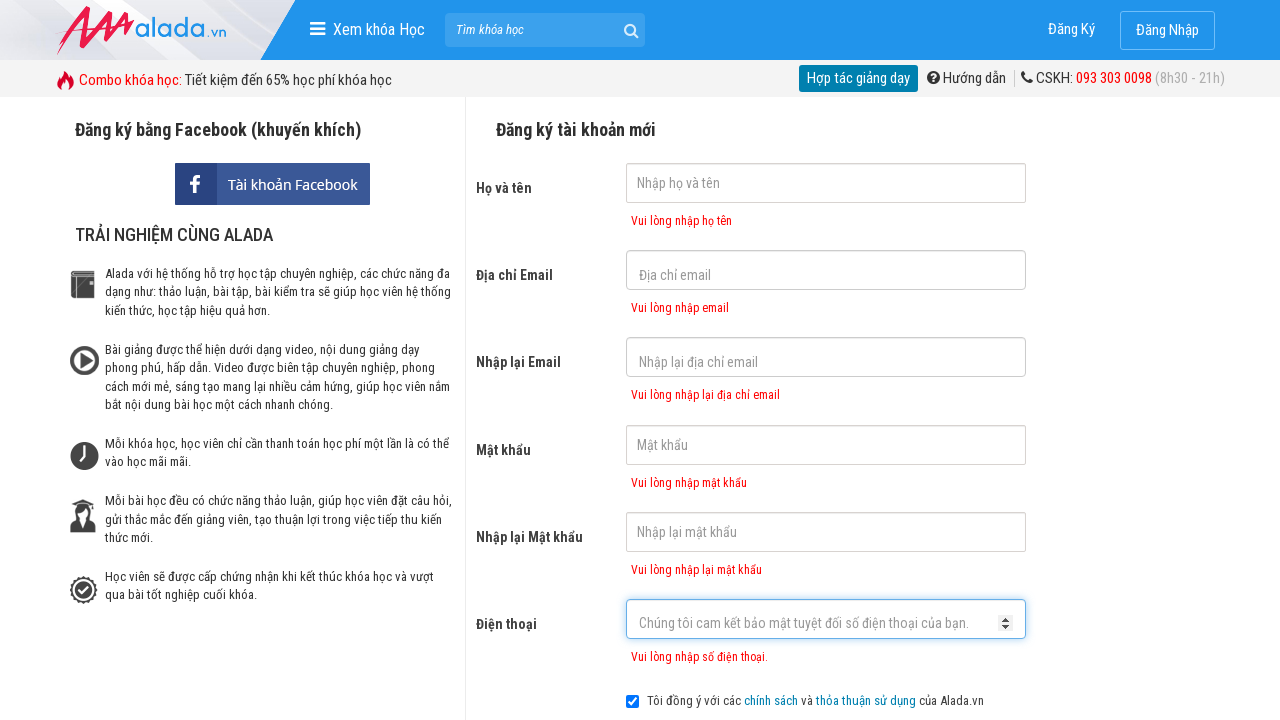